Verifies the Selenium homepage loads correctly by navigating to the site, reading the body content, and maximizing the browser window.

Starting URL: https://selenium.dev/

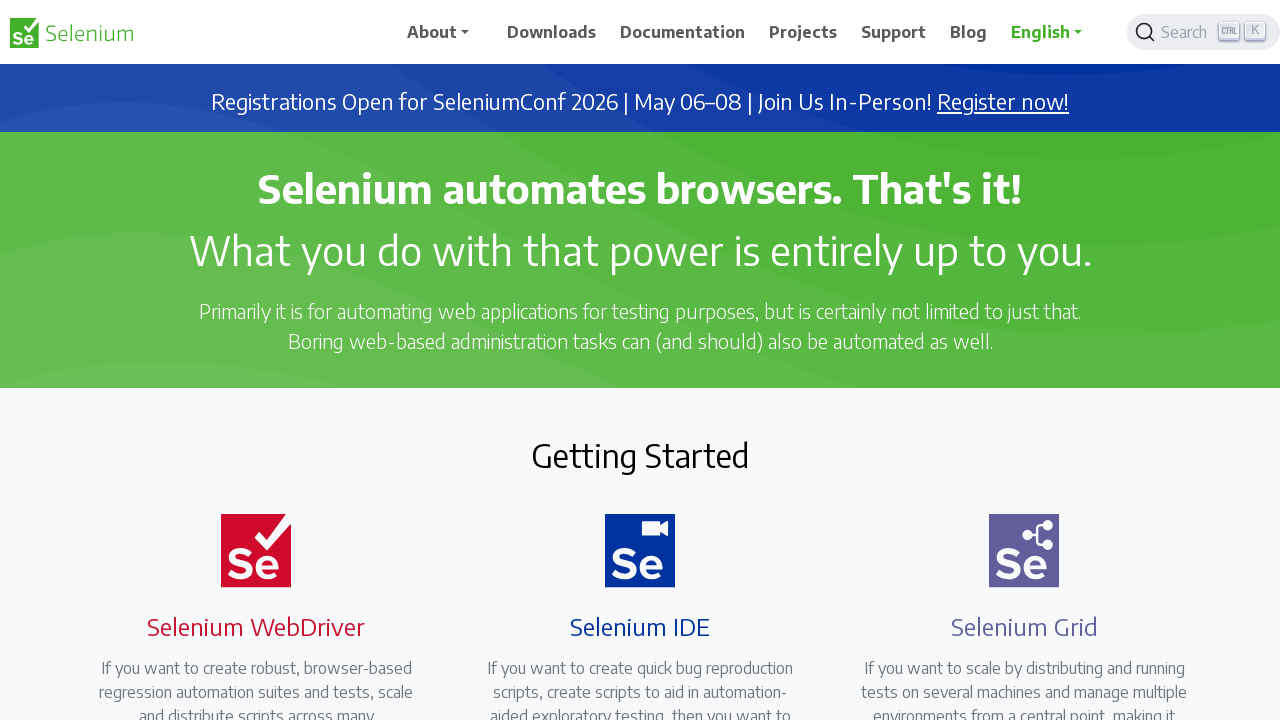

Waited for body element to be present
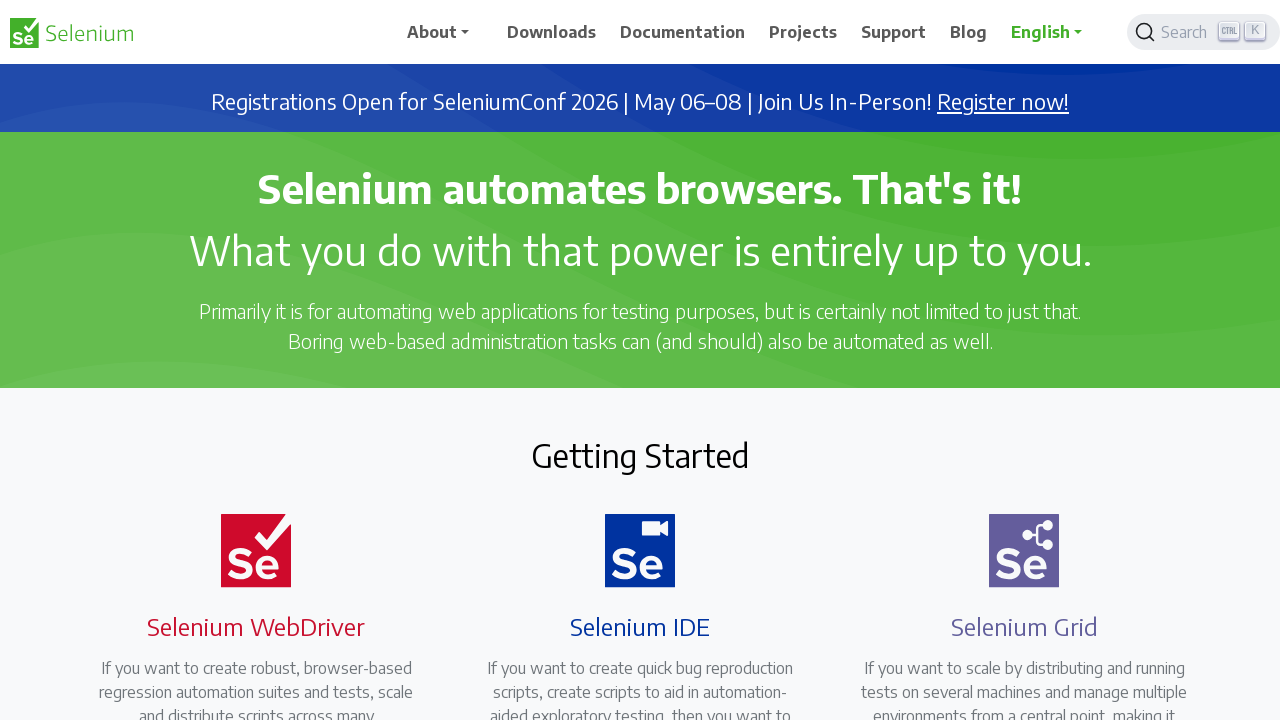

Retrieved body text content to verify page loaded
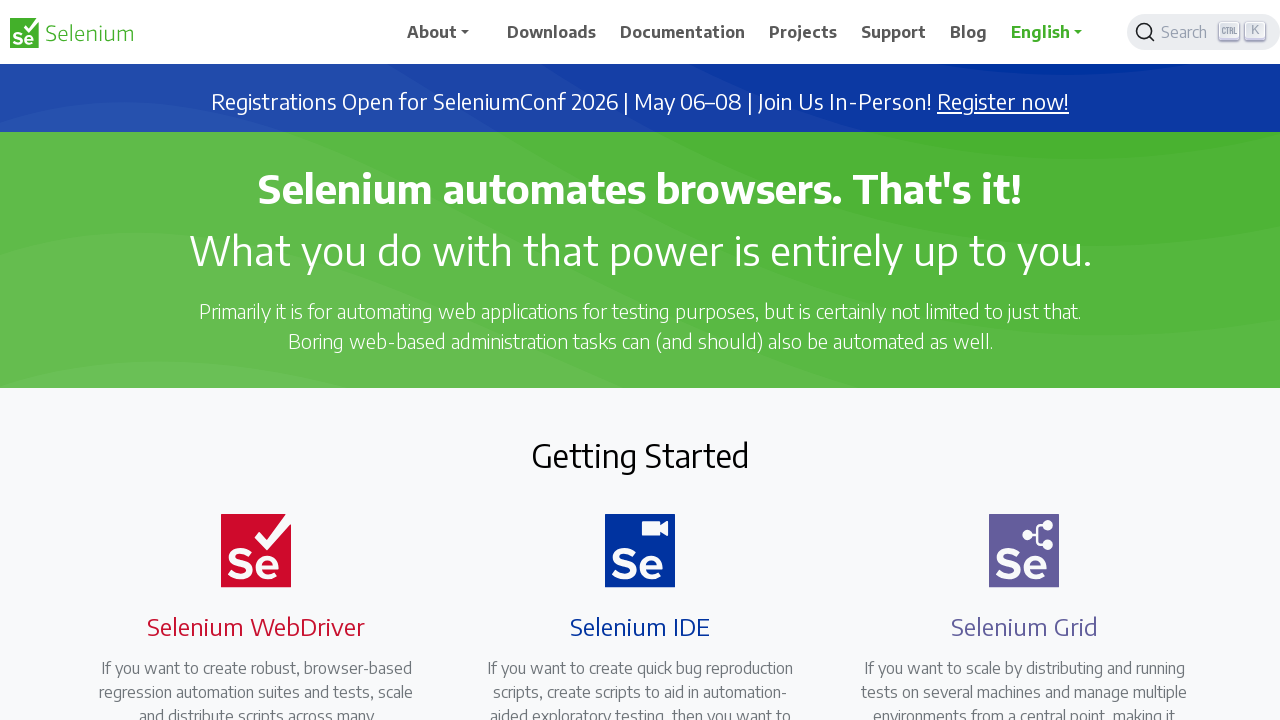

Maximized viewport to 1920x1080
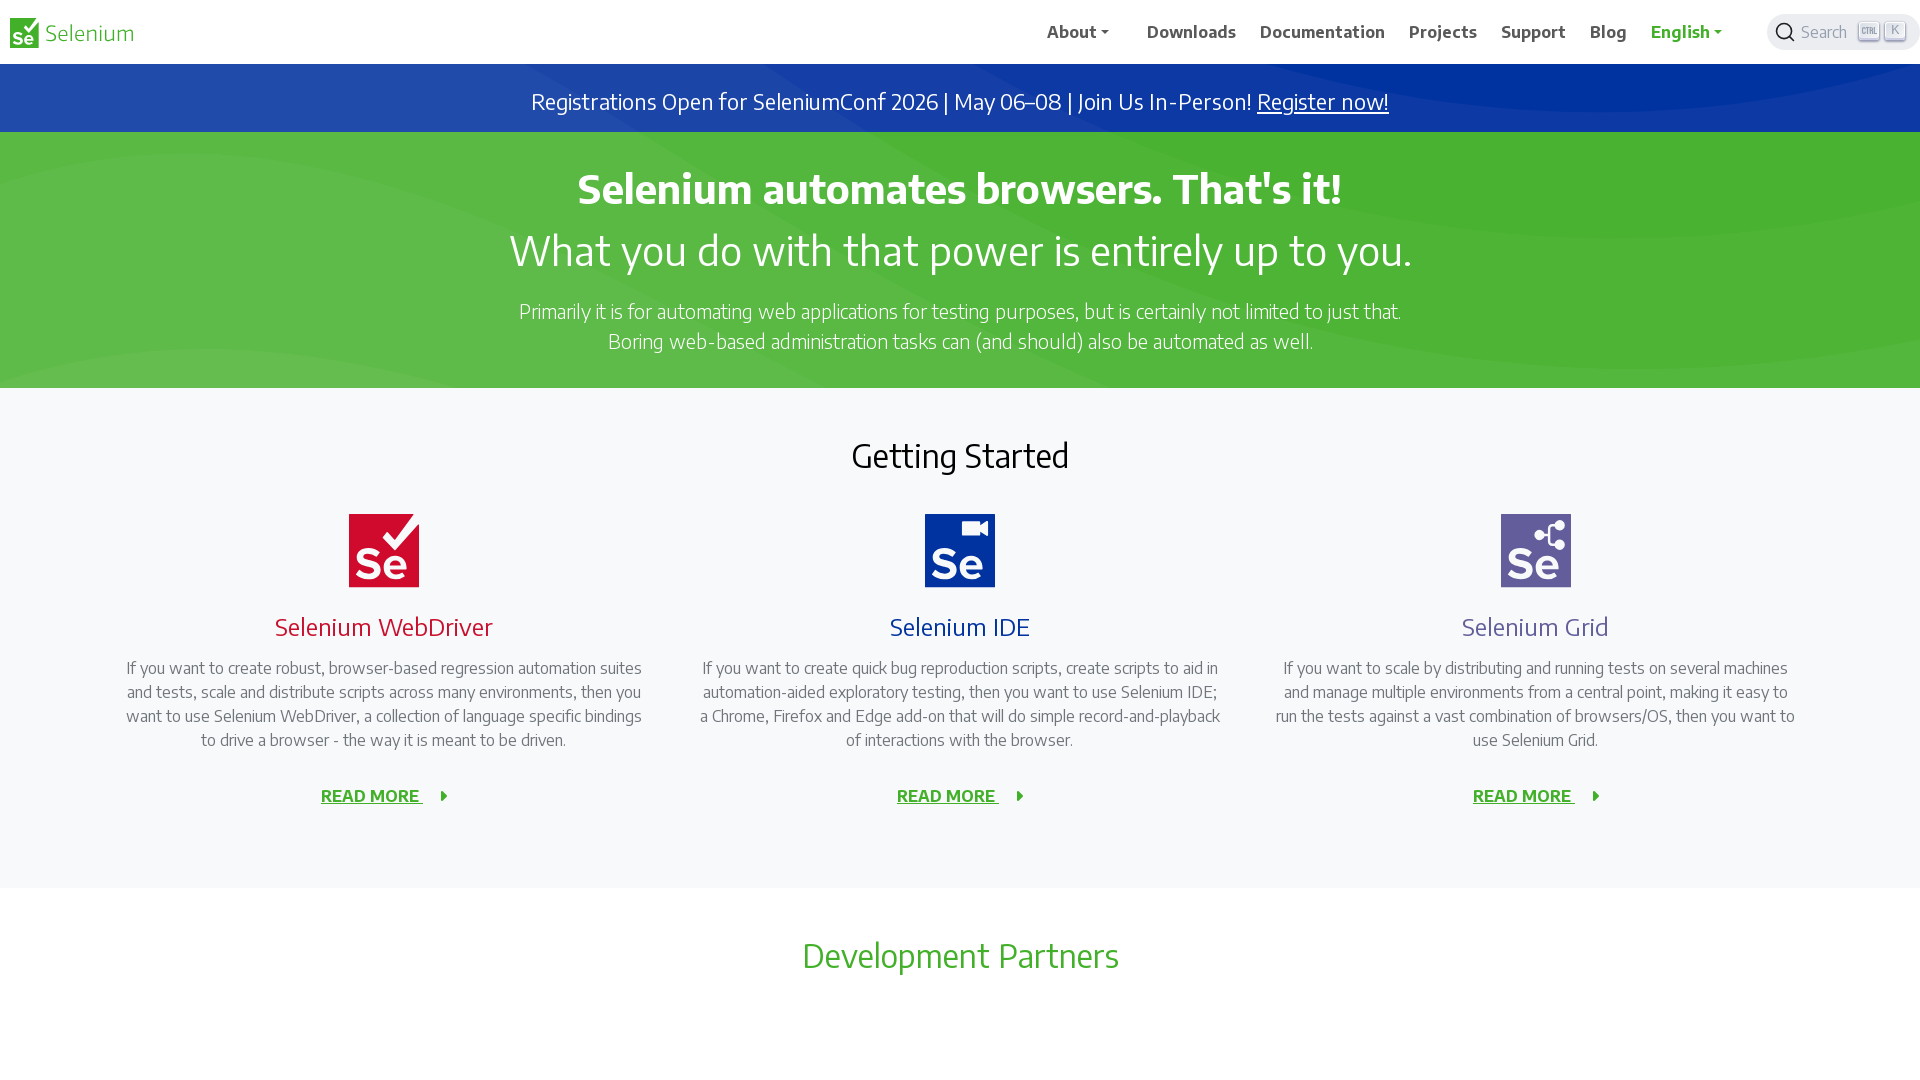

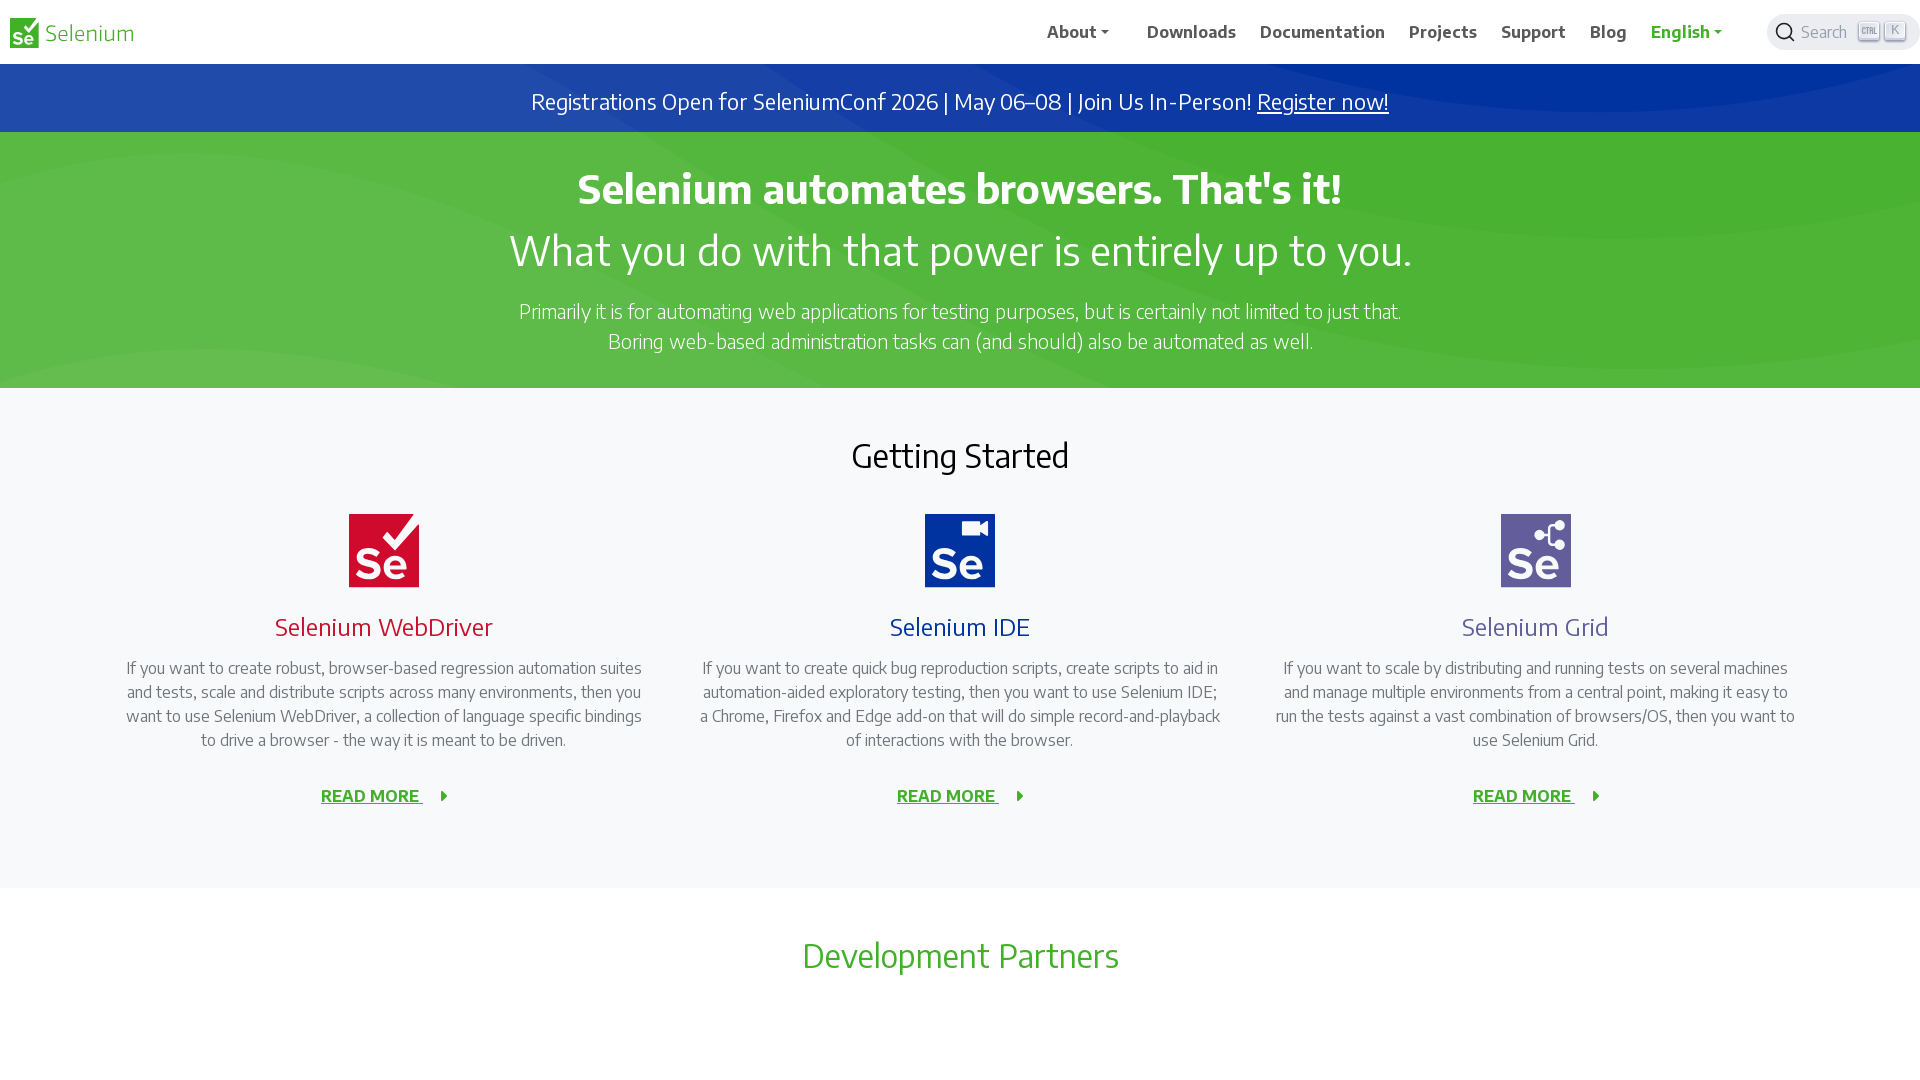